Tests browser window/tab handling by clicking a link that opens a new window, switching between windows, and verifying page titles on each window.

Starting URL: https://the-internet.herokuapp.com/windows

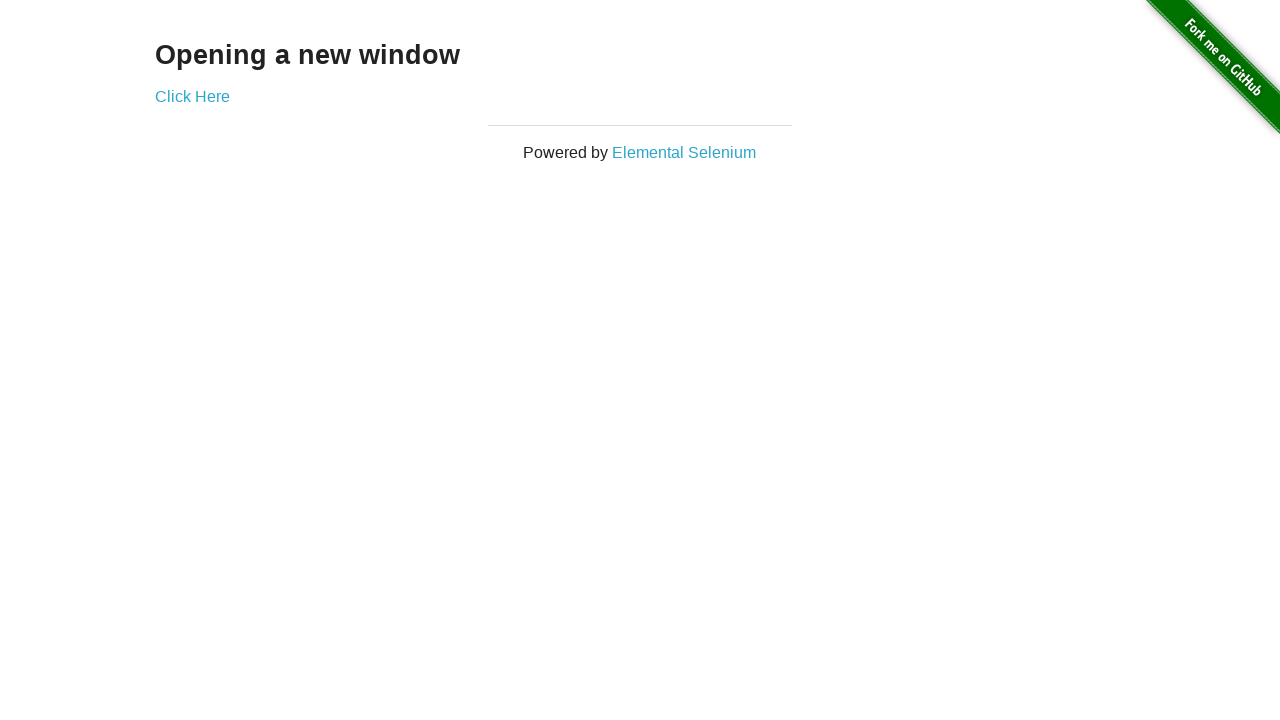

Retrieved header text from first page
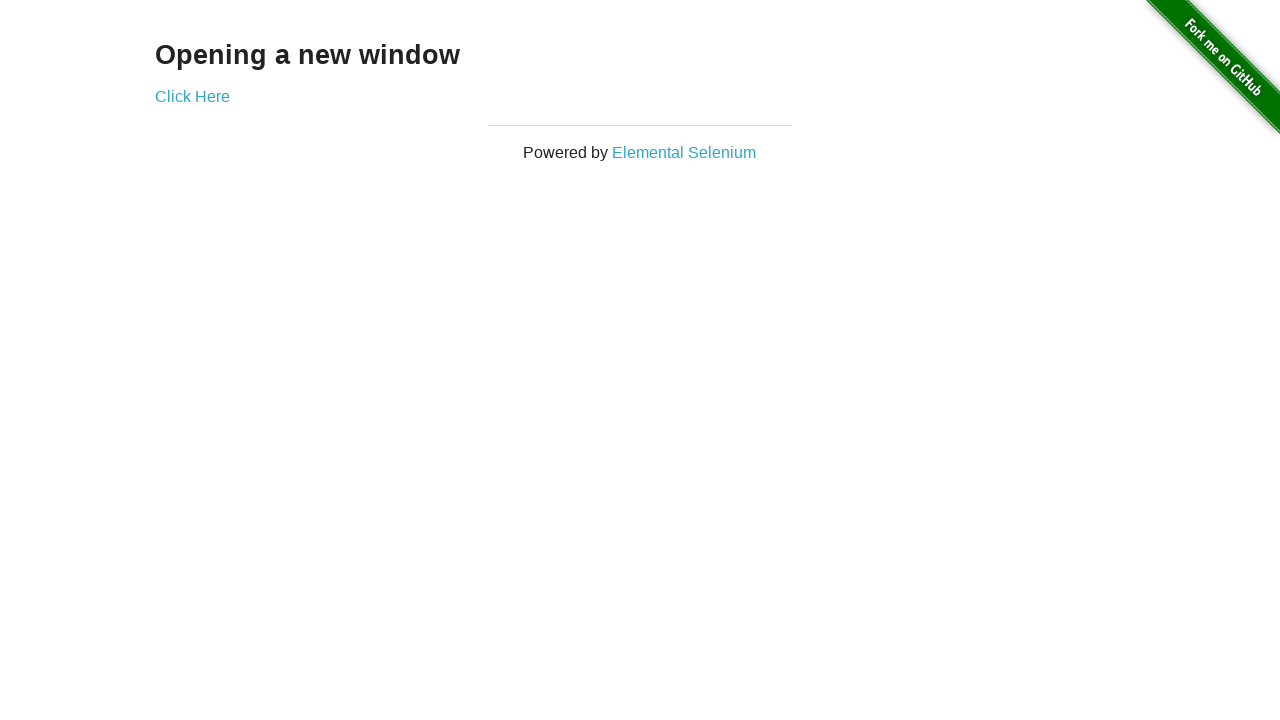

Verified header text is 'Opening a new window'
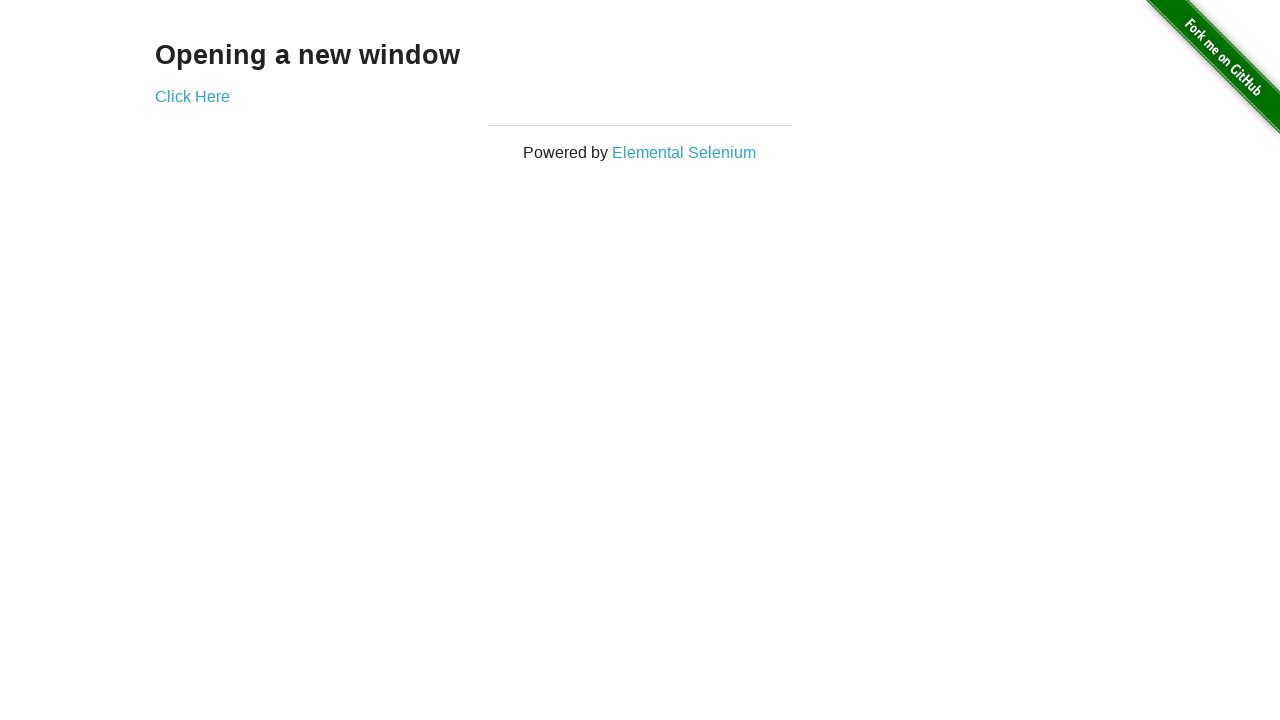

Verified first page title is 'The Internet'
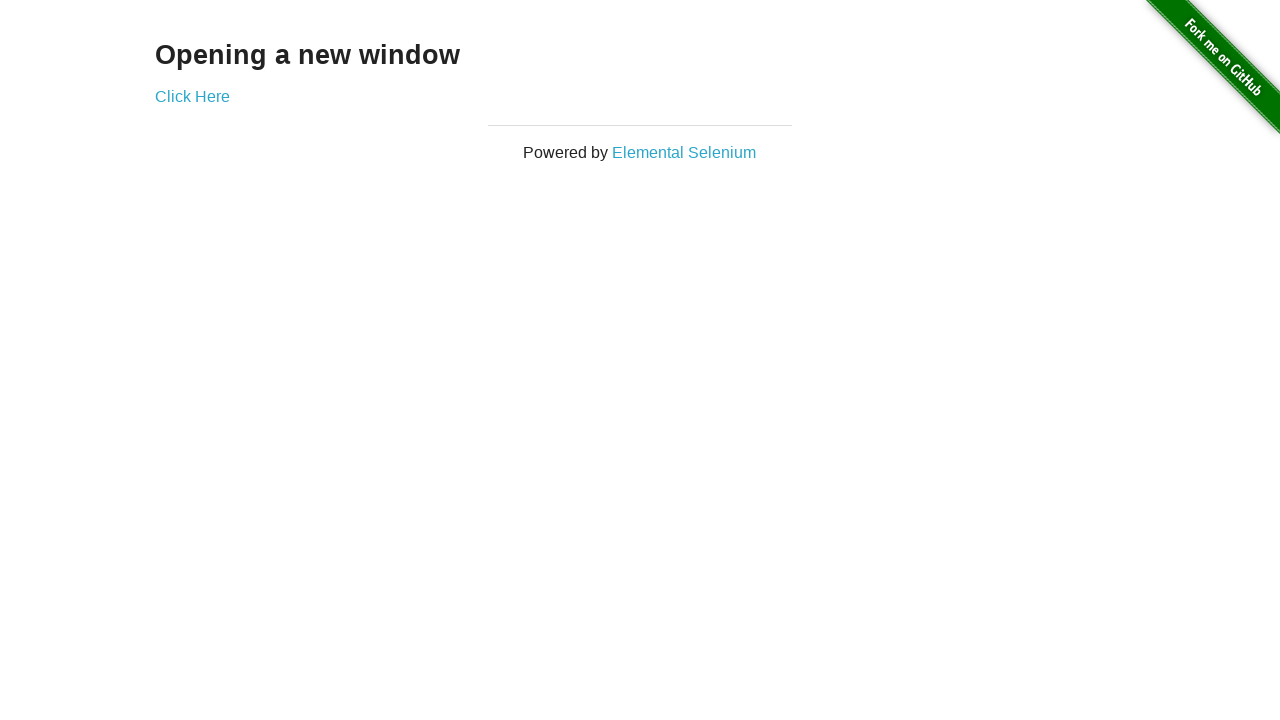

Clicked 'Click Here' link to open new window at (192, 96) on (//a)[2]
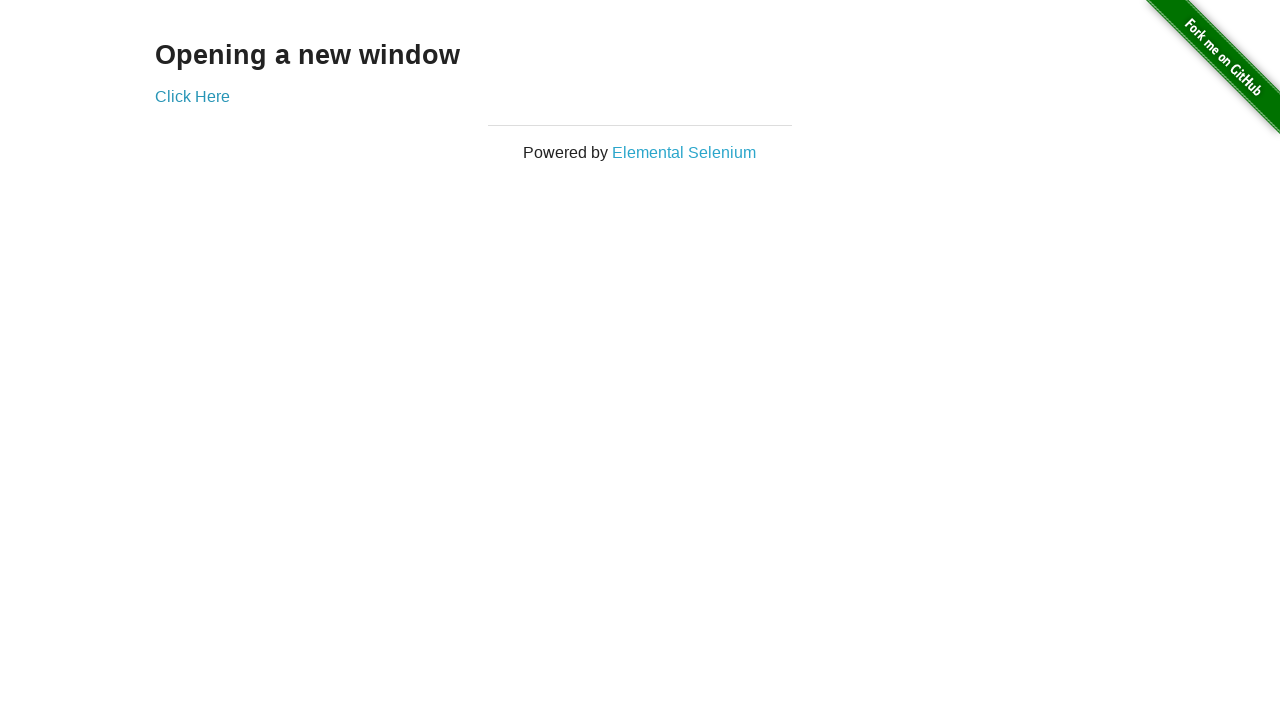

New page loaded and ready
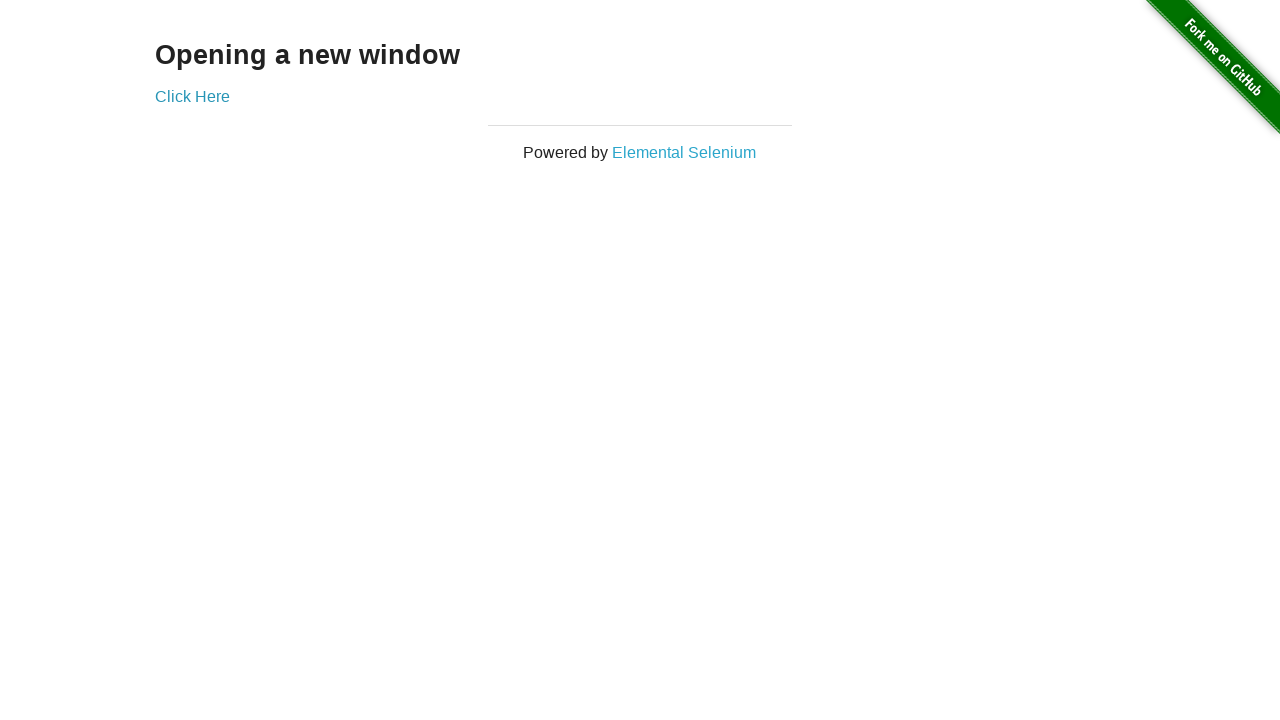

Verified new page title is 'New Window'
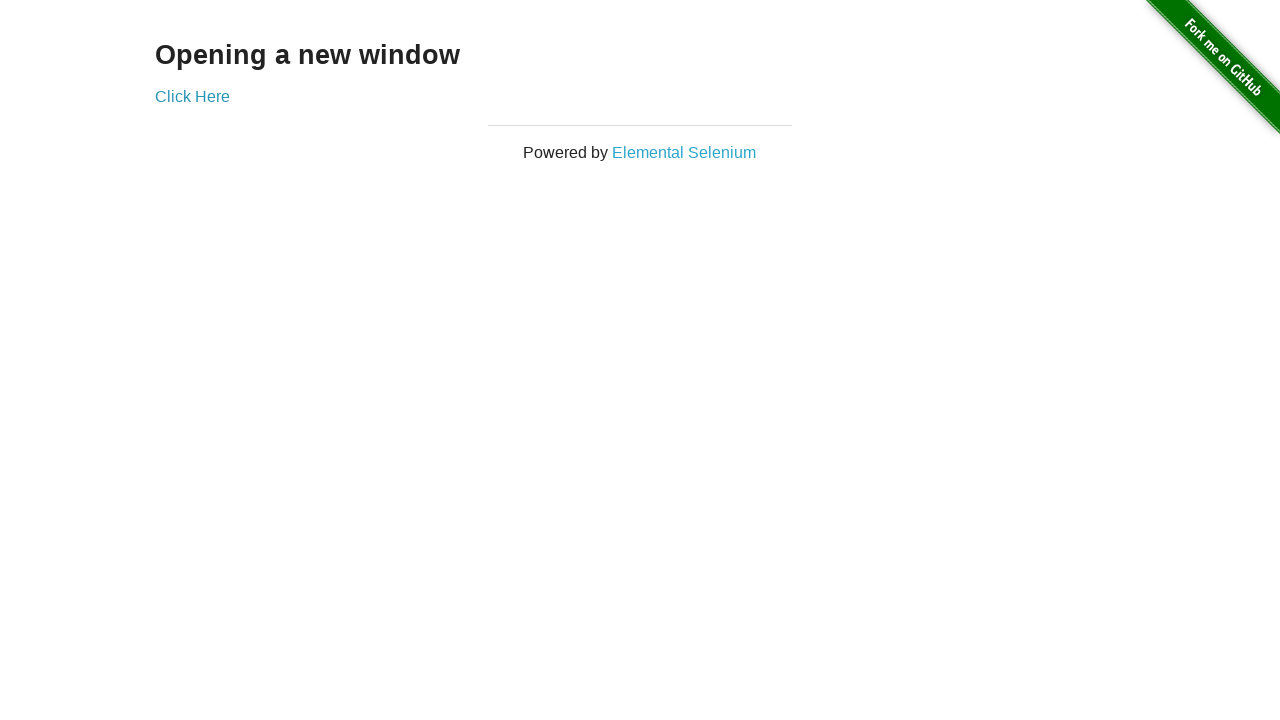

Switched back to first page
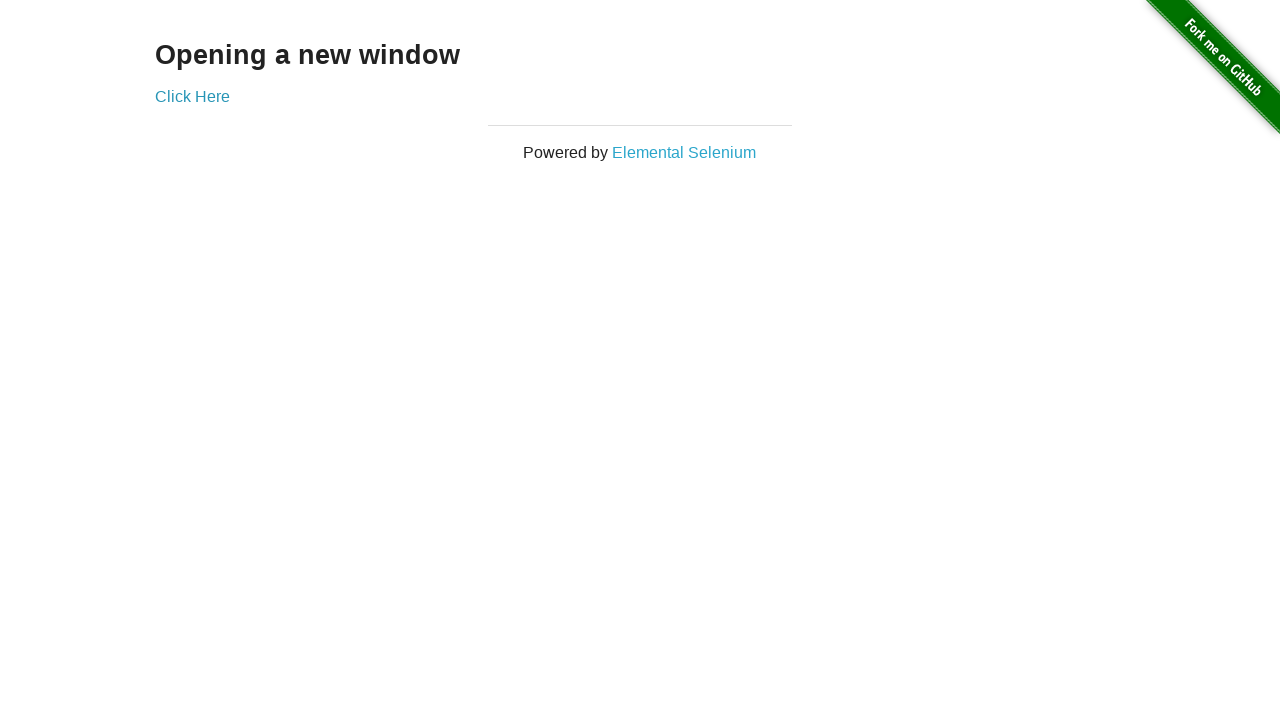

Verified first page title is still 'The Internet'
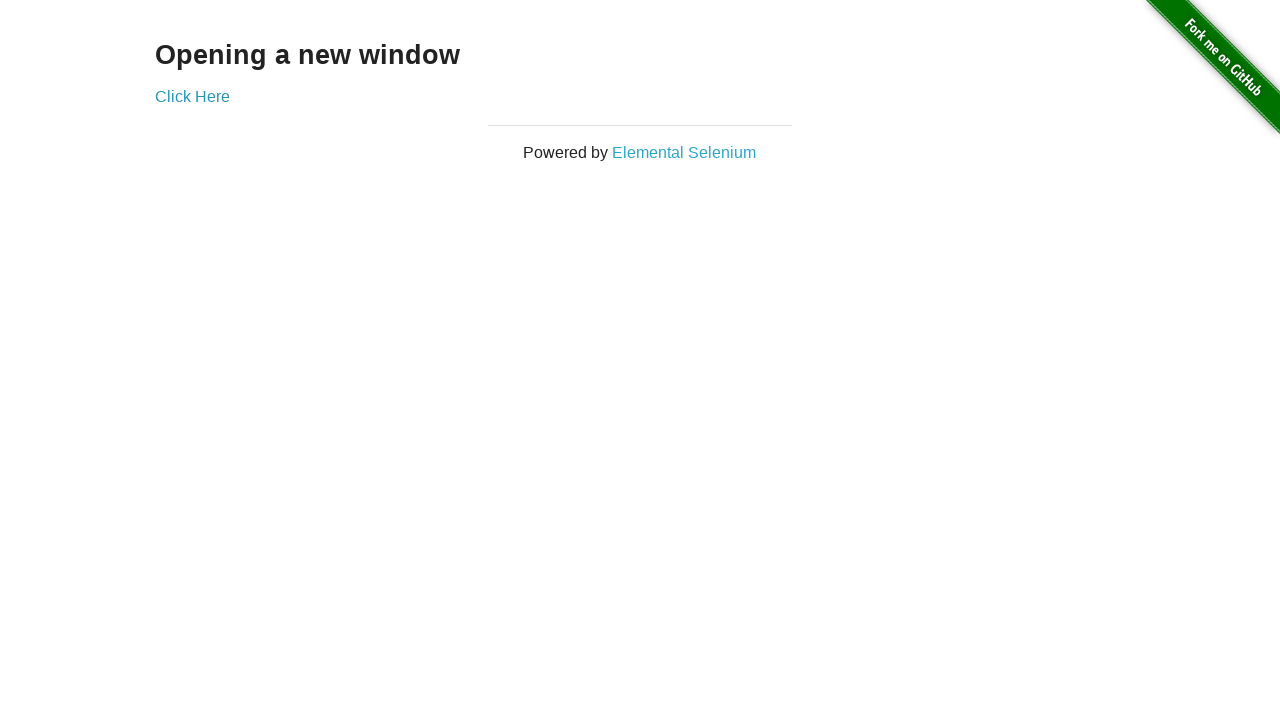

Switched to second page
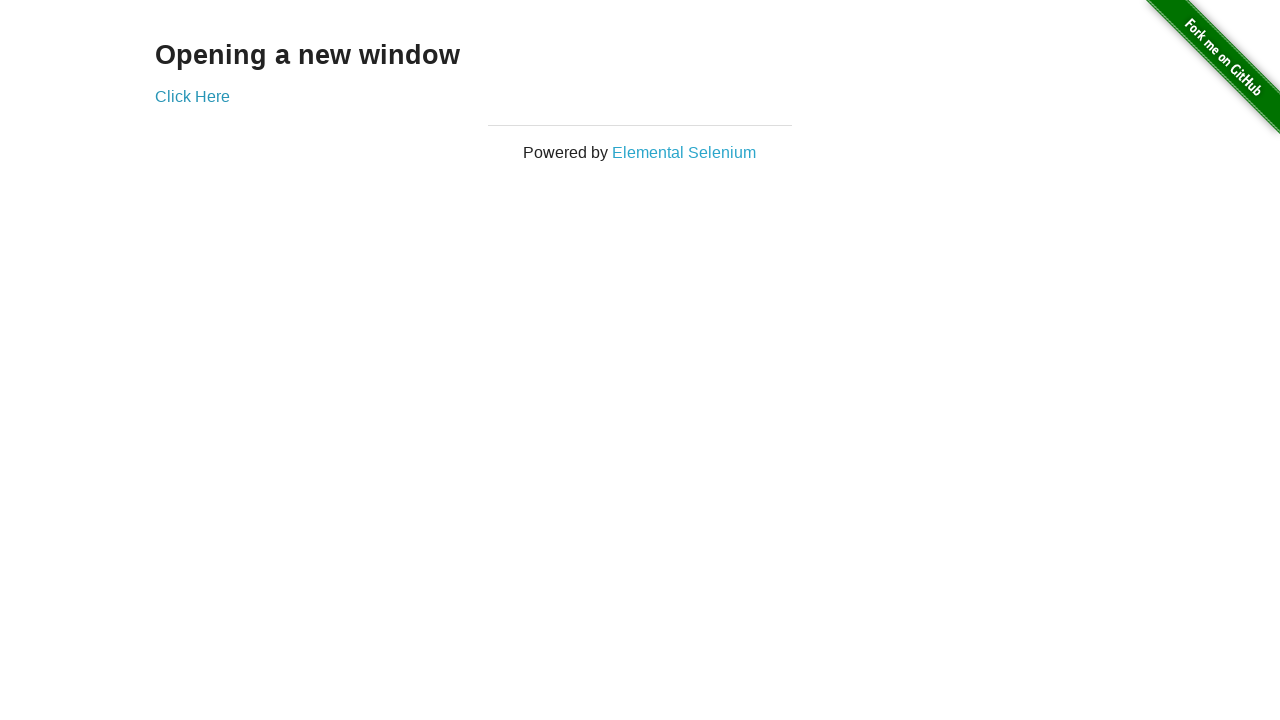

Switched back to first page again
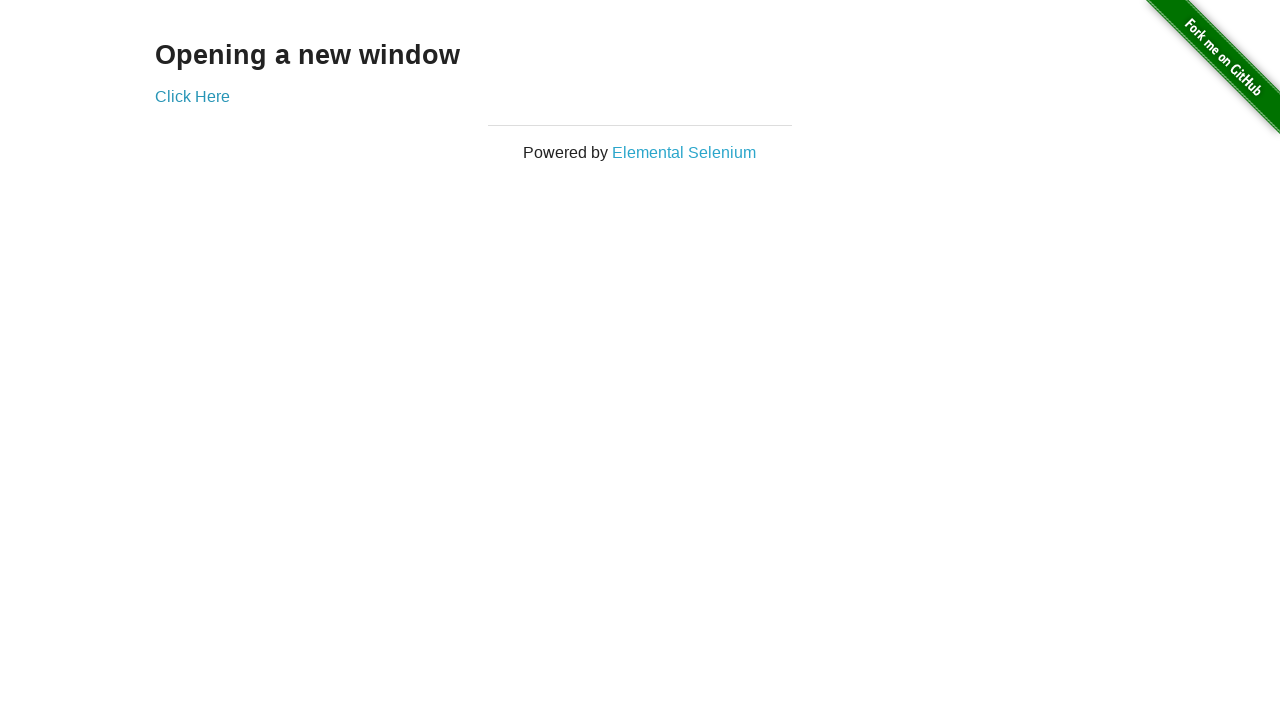

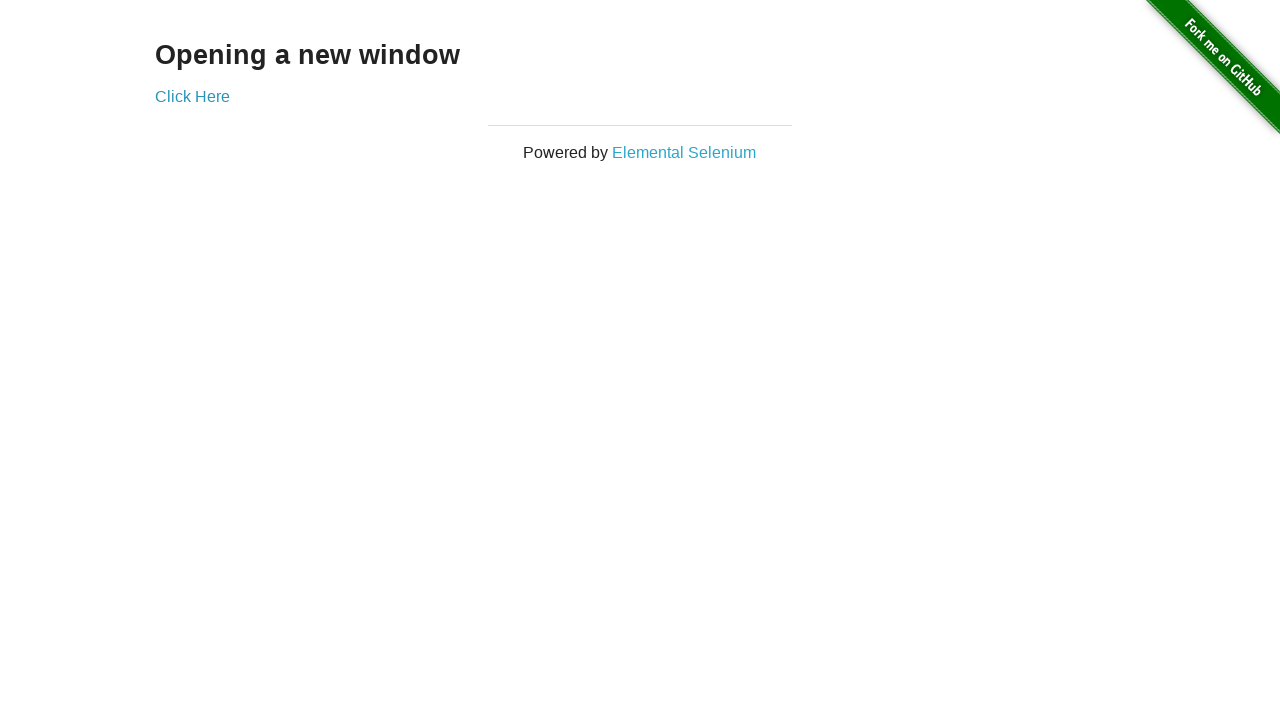